Tests checkbox functionality by clicking a Senior Citizen Discount checkbox and verifying its selected state changes. Also counts the total number of checkboxes on the page.

Starting URL: https://rahulshettyacademy.com/dropdownsPractise/

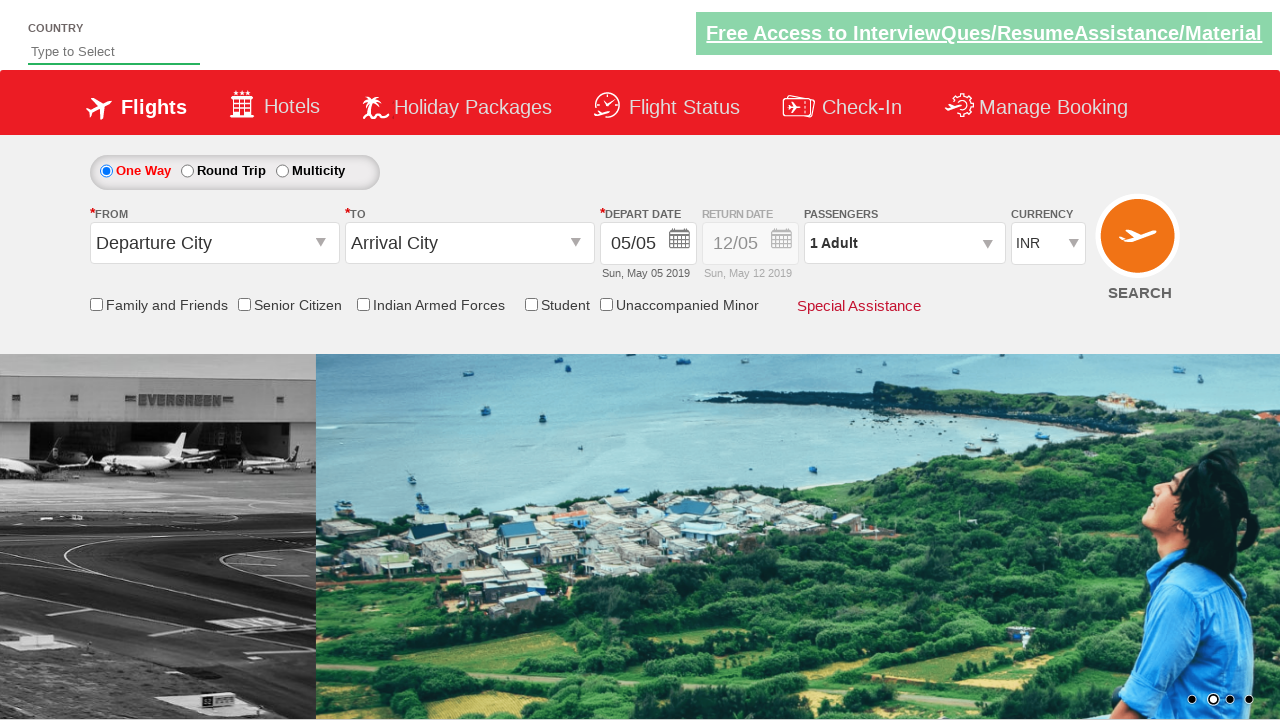

Located Senior Citizen Discount checkbox element
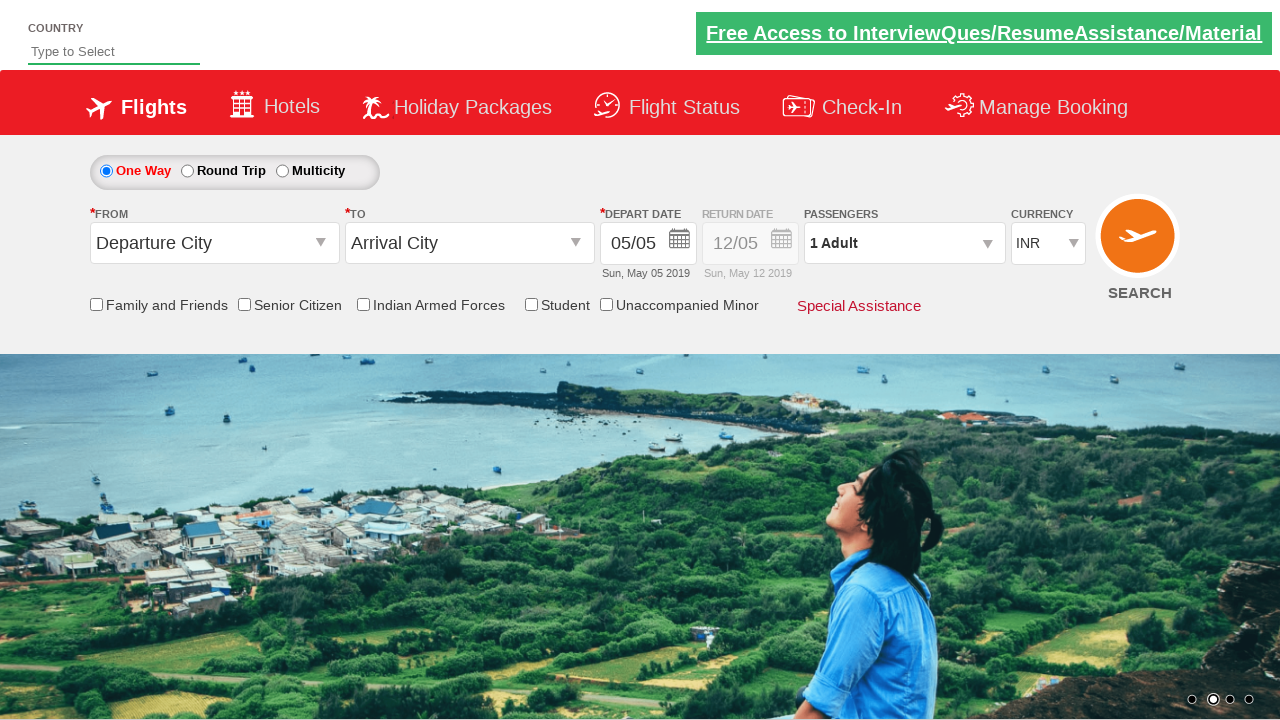

Checked initial state of Senior Citizen Discount checkbox: False
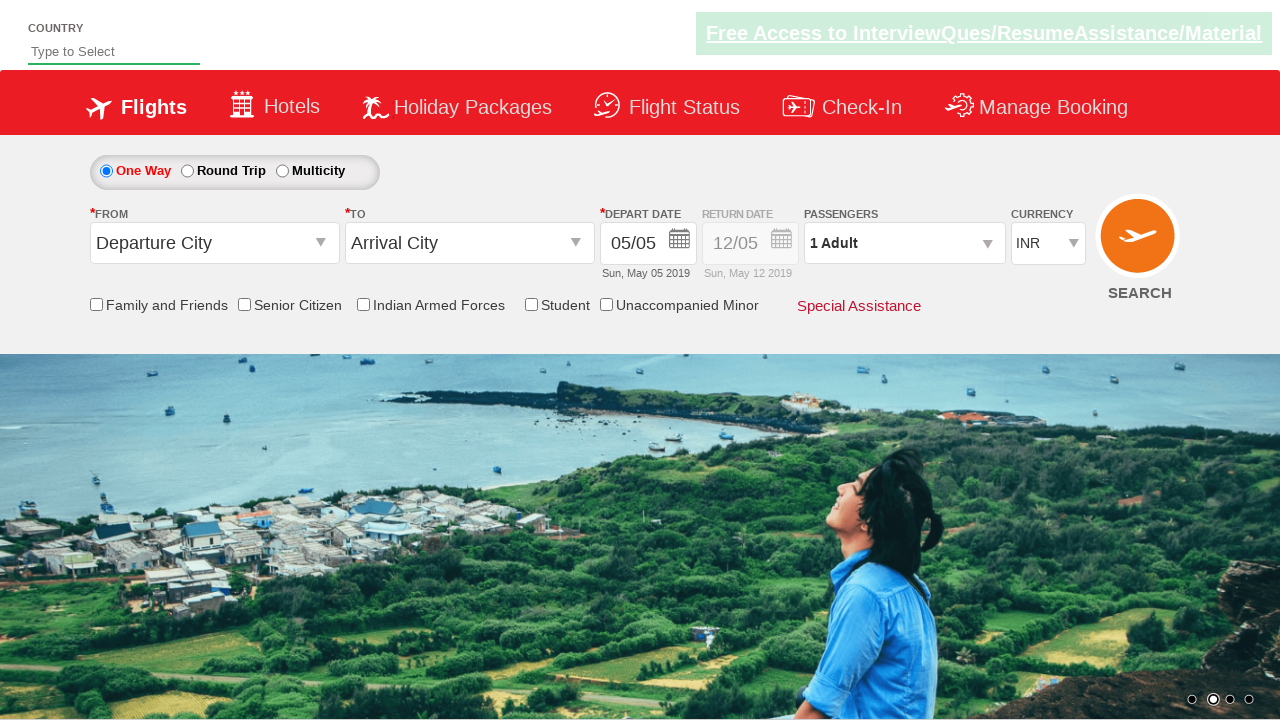

Clicked Senior Citizen Discount checkbox at (244, 304) on input[id*='SeniorCitizenDiscount']
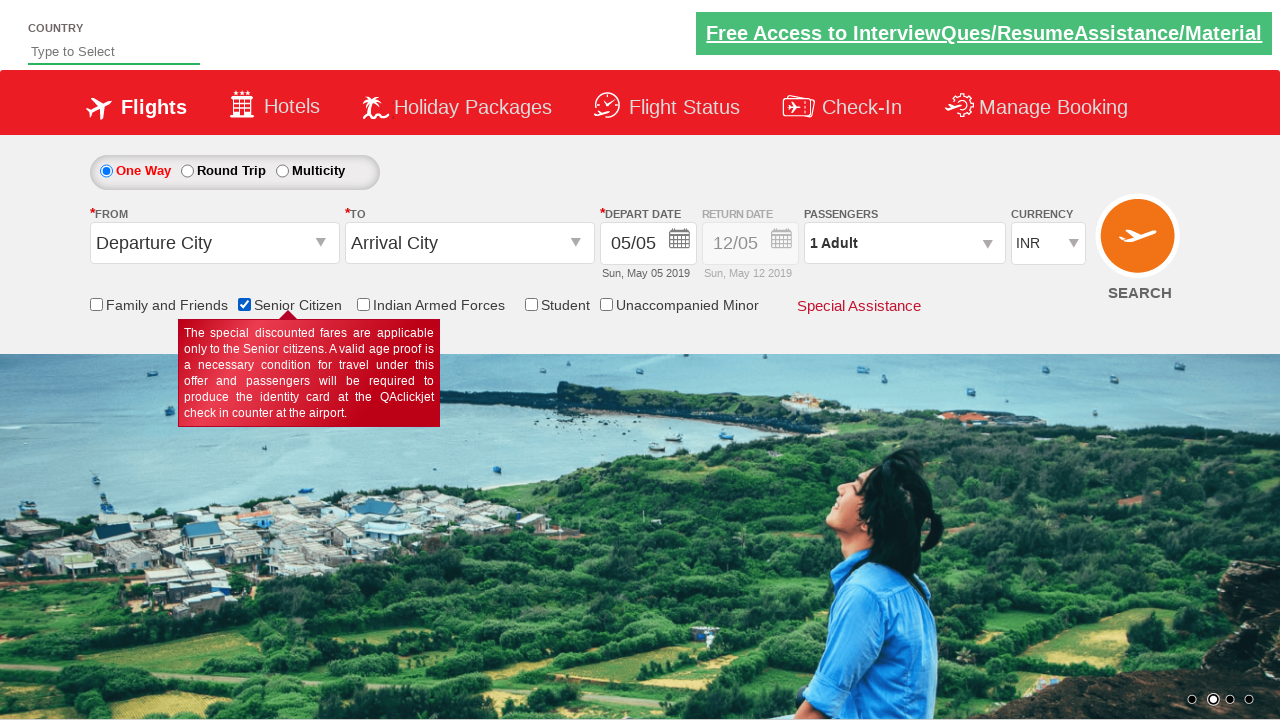

Verified checkbox state after click: True
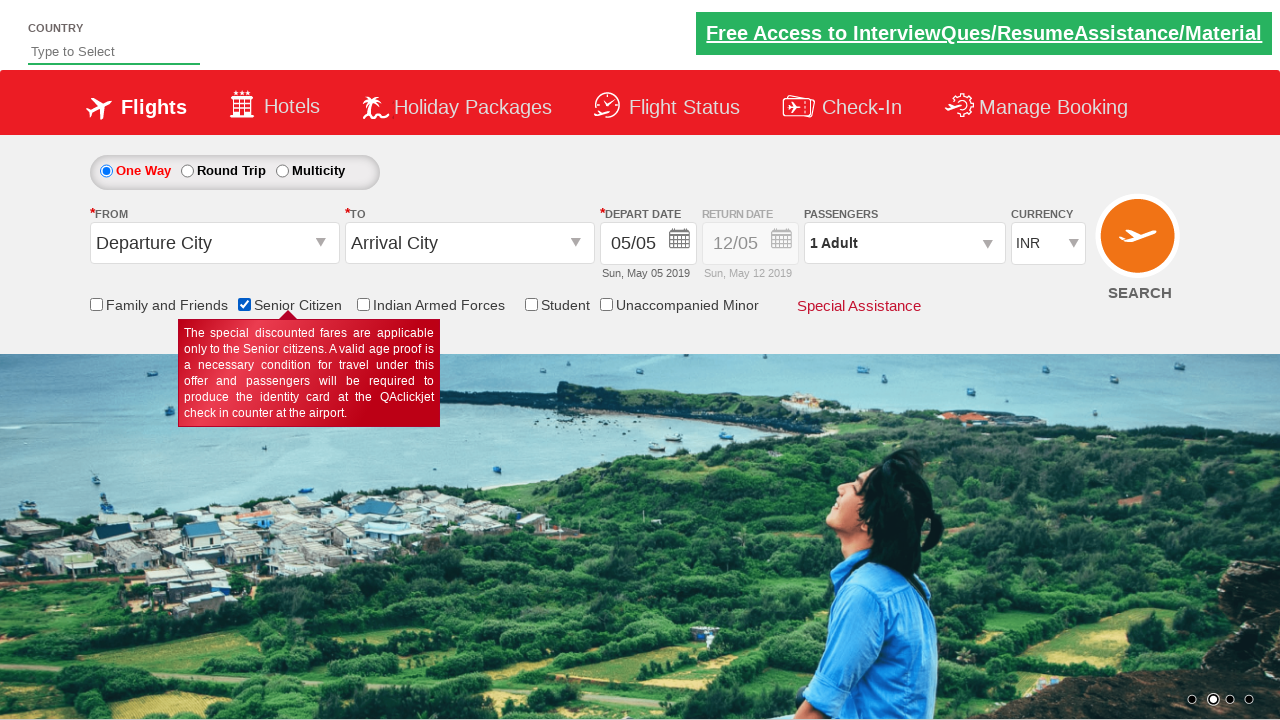

Counted total checkboxes on page: 6
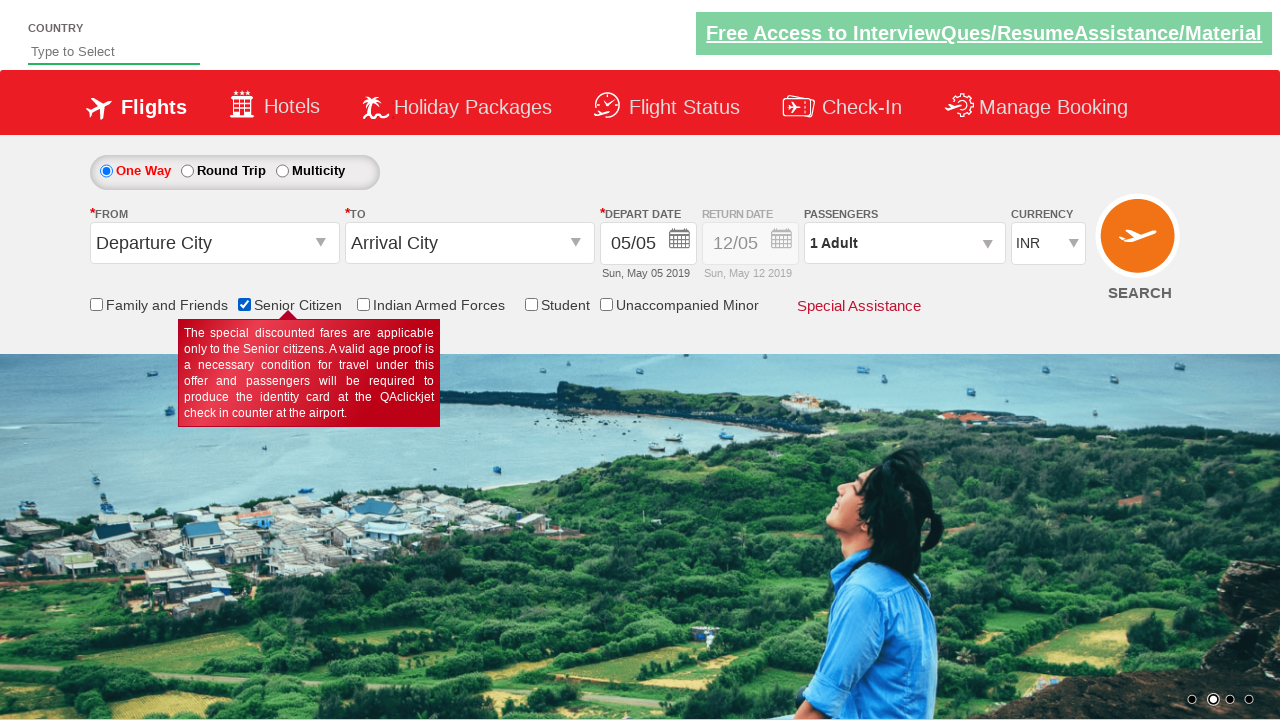

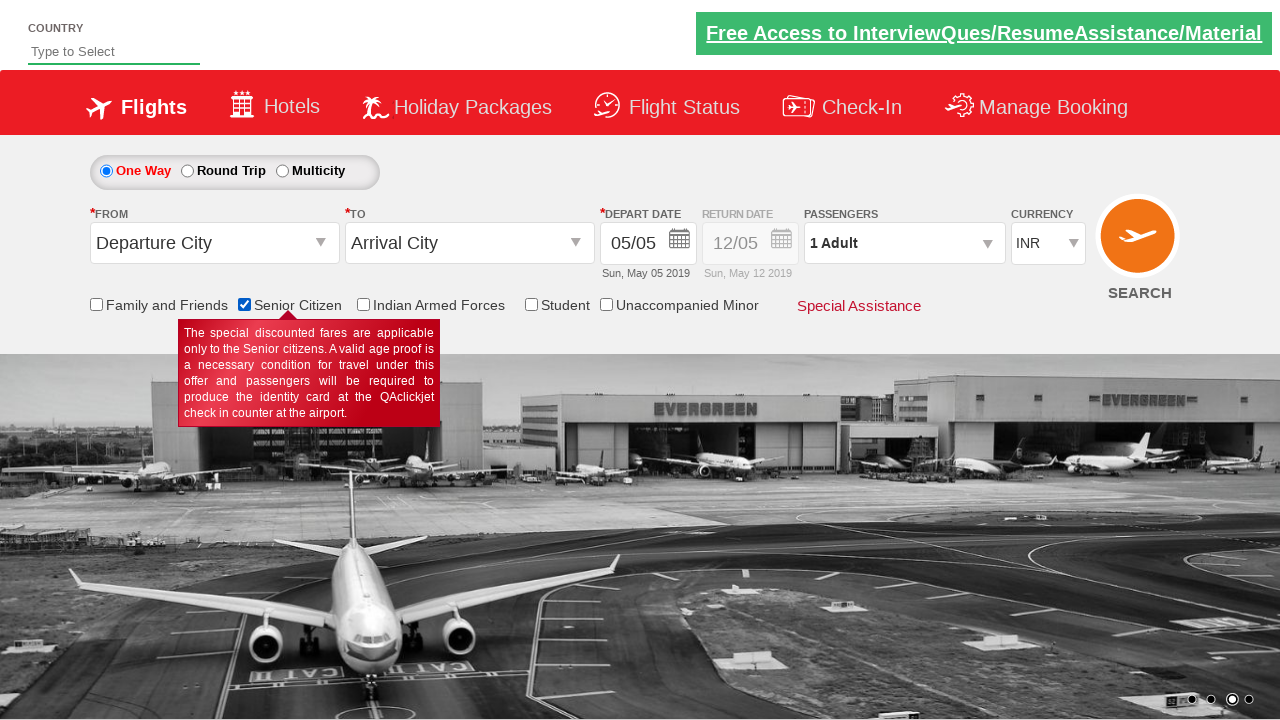